Tests the FAQ accordion functionality on the Ross credit card page by clicking each FAQ question and verifying the corresponding answer is displayed.

Starting URL: https://www.rossstores.com/credit-card/

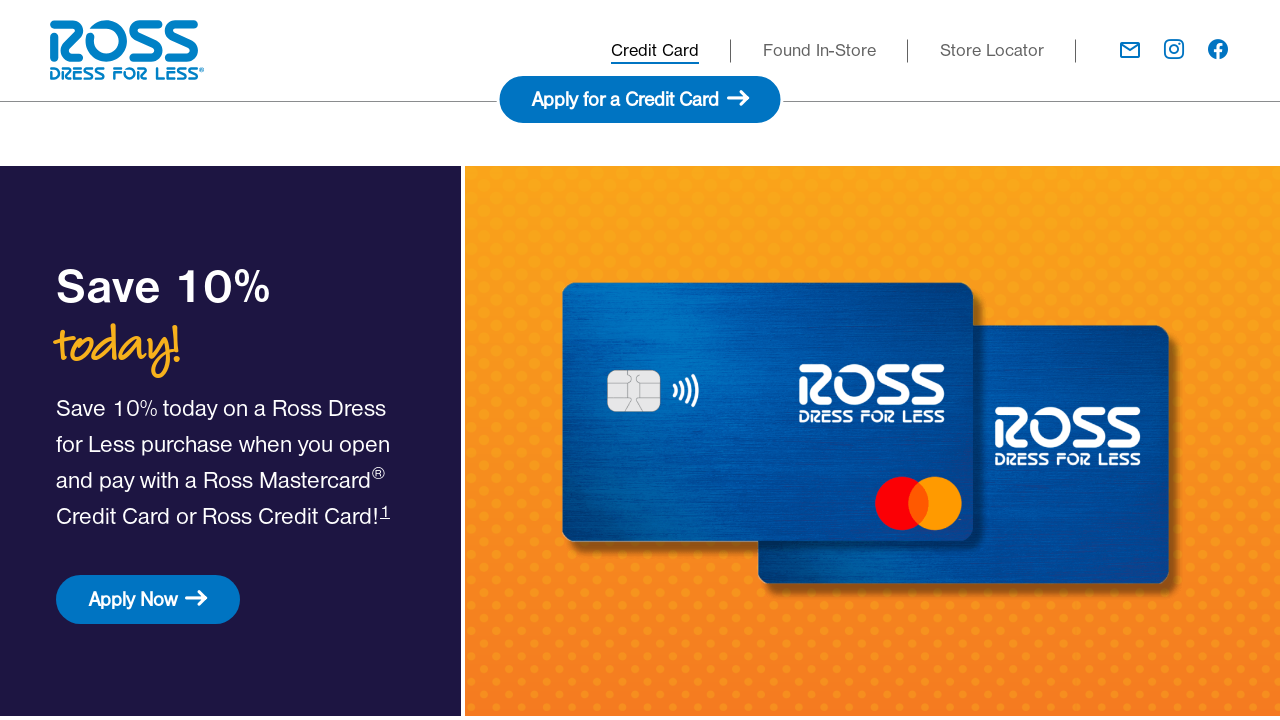

Located FAQ question 1 element
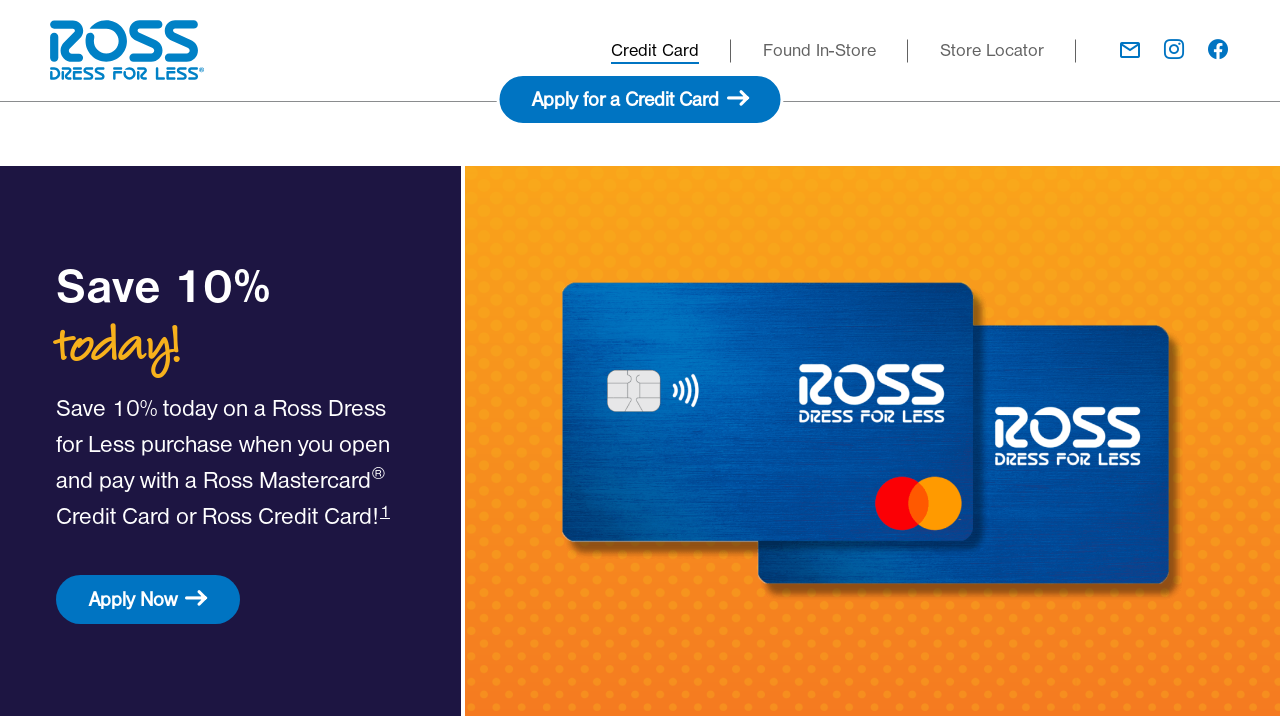

Scrolled to FAQ question 1
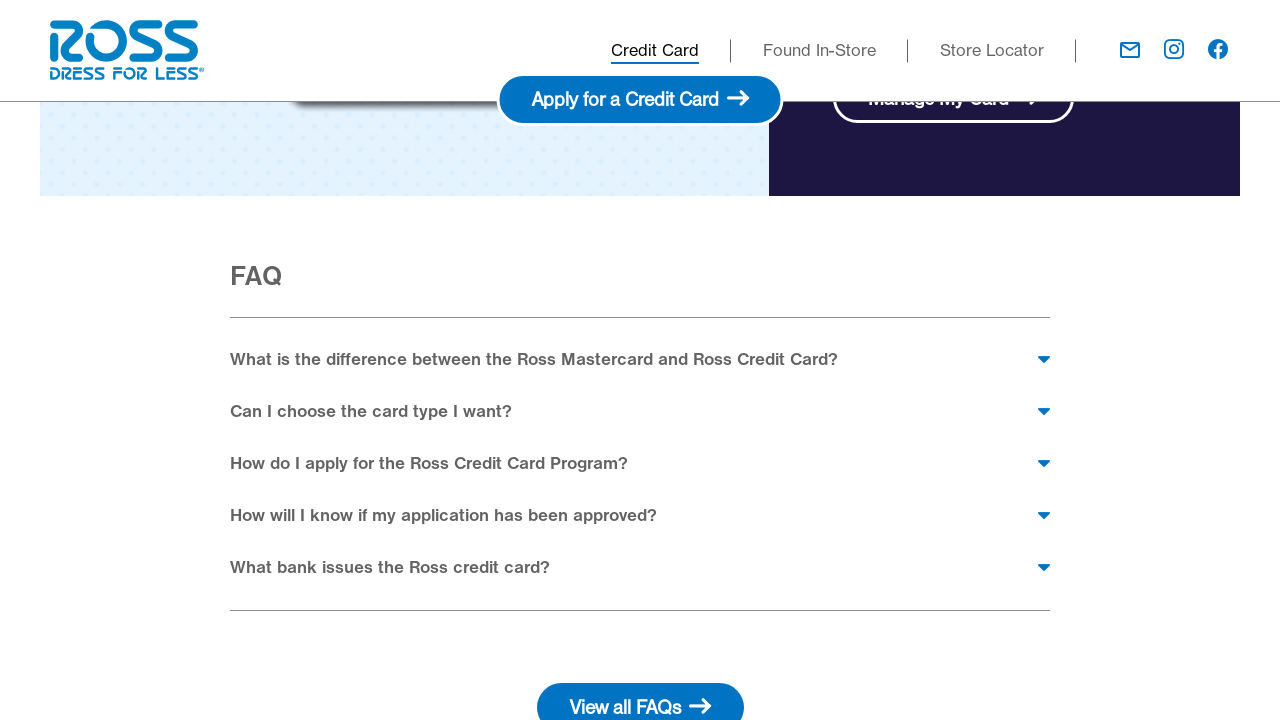

Clicked FAQ question 1: What is the difference between the Ross Mastercard at (546, 360) on xpath=//span[contains(text(),'What is the difference between the Ross Mastercard
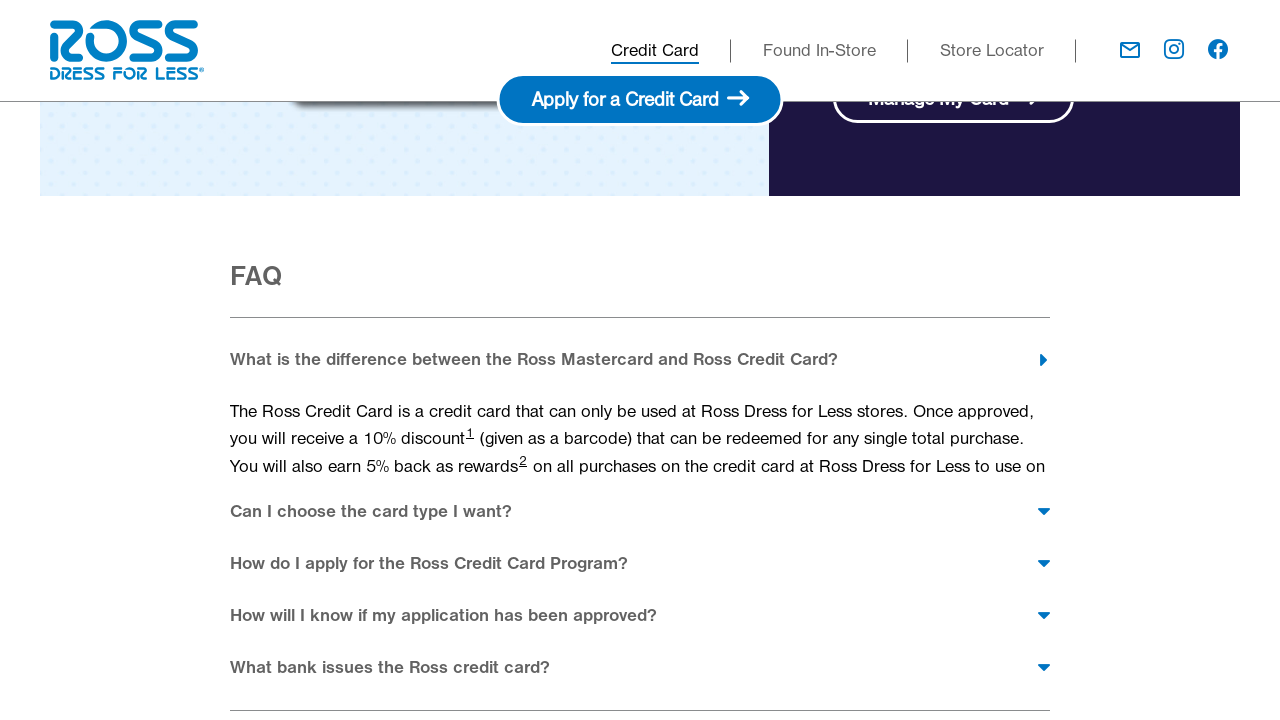

Verified FAQ answer 1 is displayed
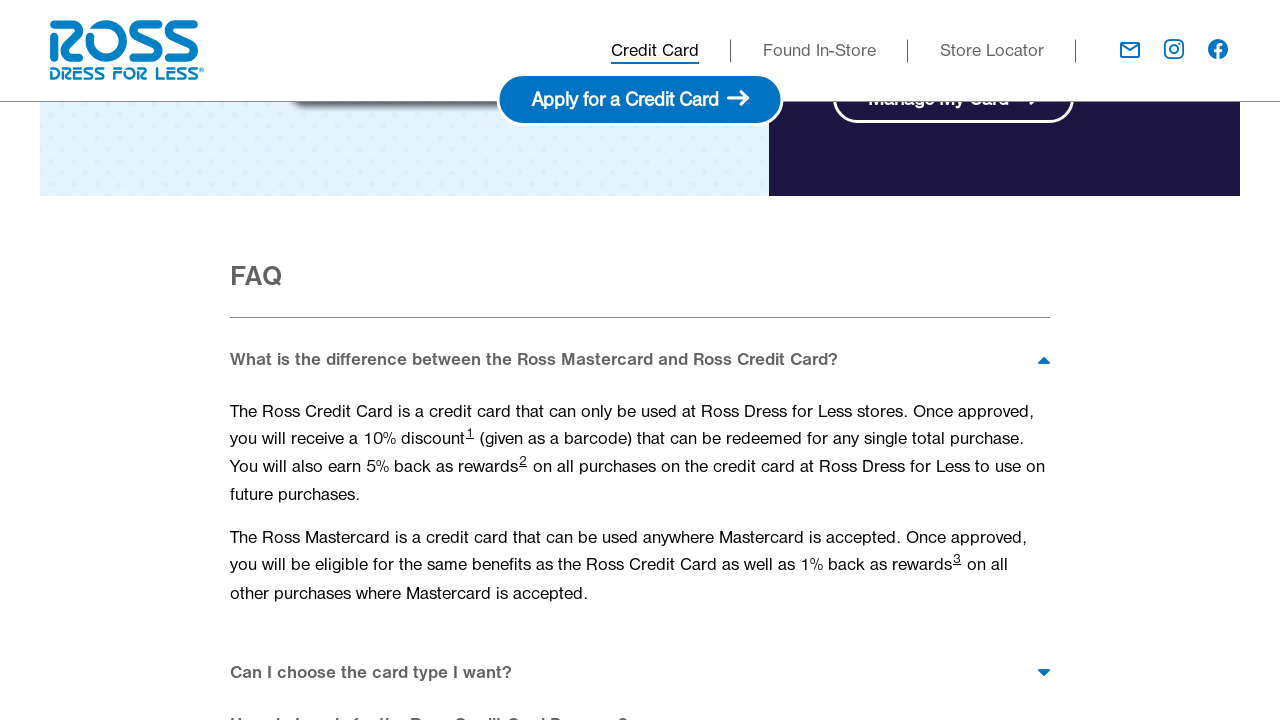

Located FAQ question 2 element
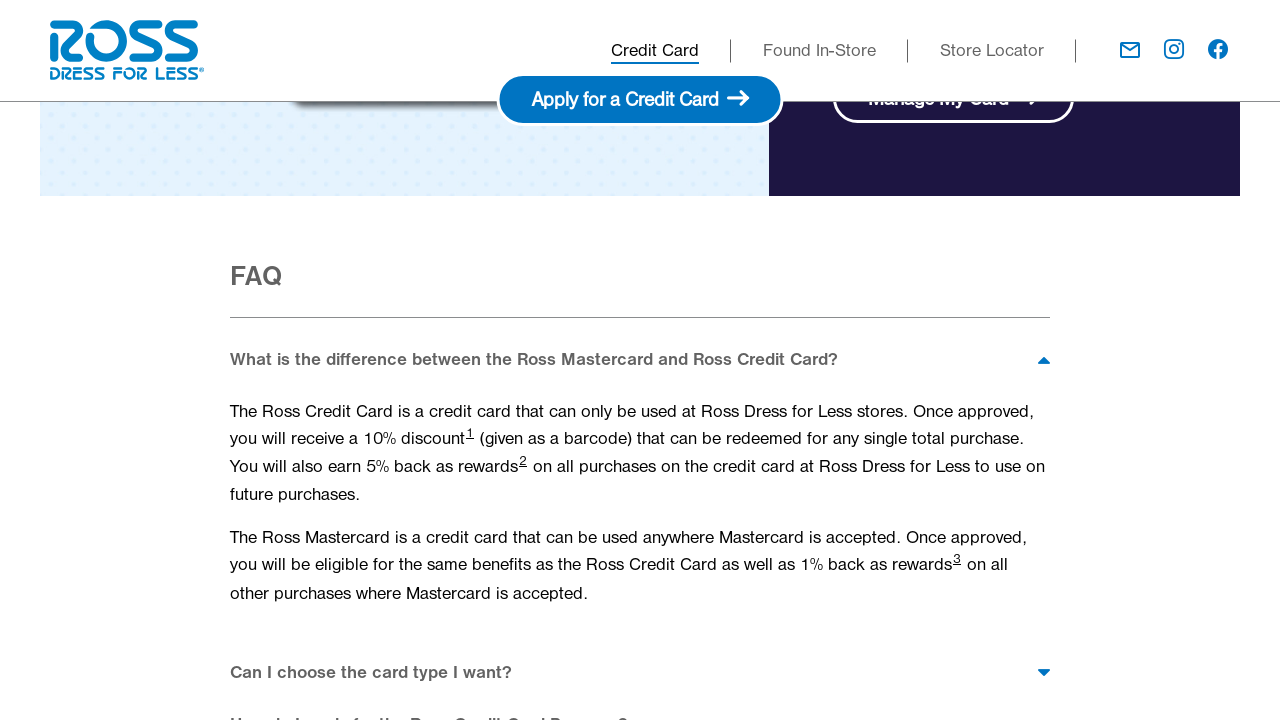

Scrolled to FAQ question 2
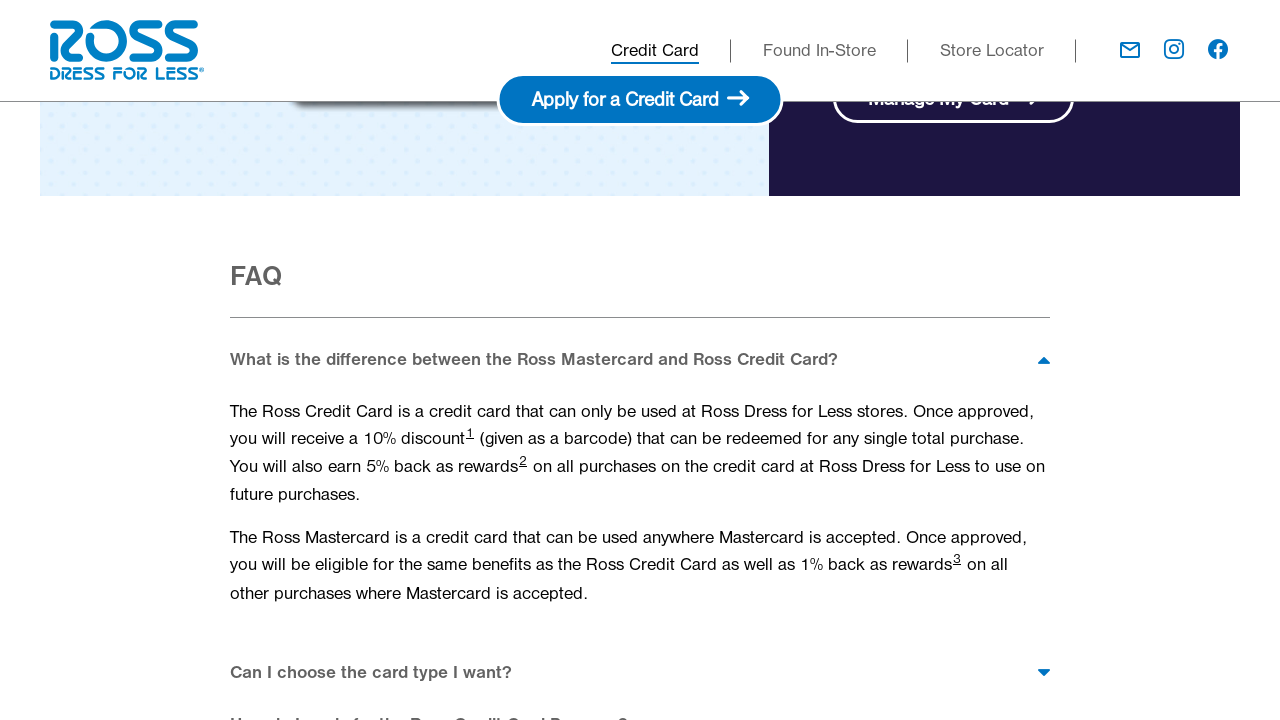

Clicked FAQ question 2: Can I choose the card type I want? at (383, 673) on xpath=//span[contains(text(),'Can I choose the card type I want?')]
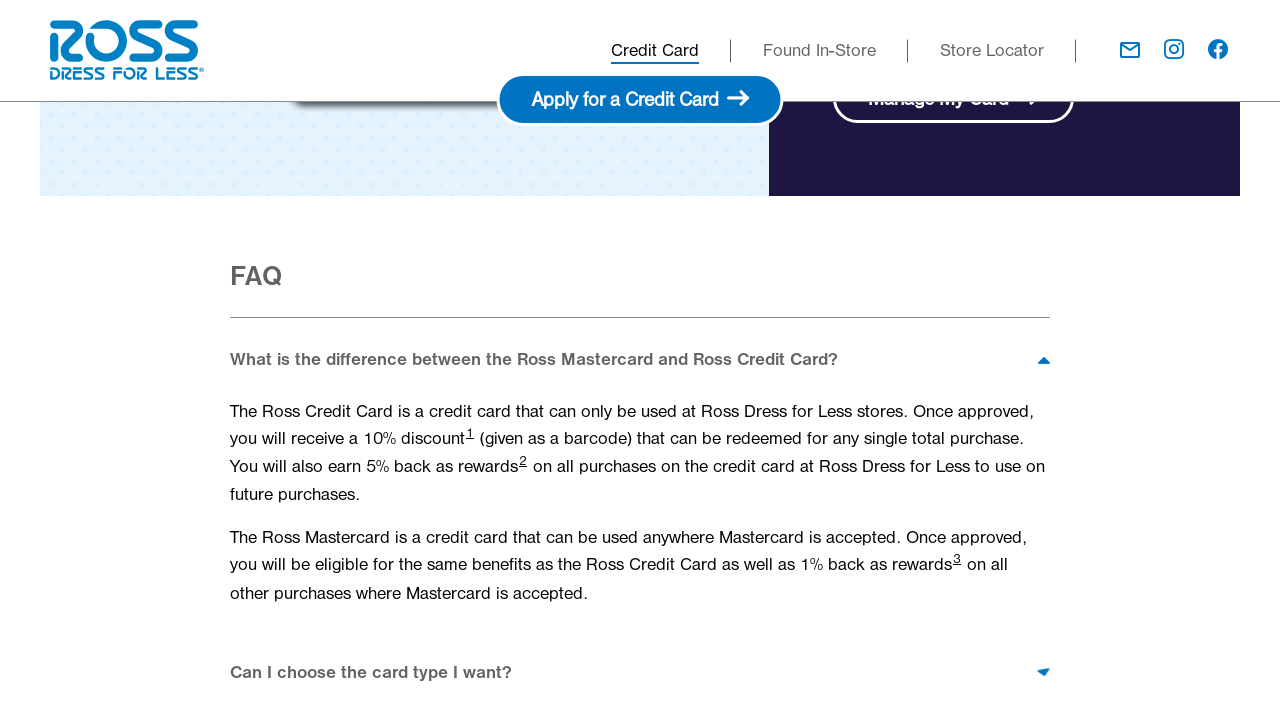

Verified FAQ answer 2 is displayed
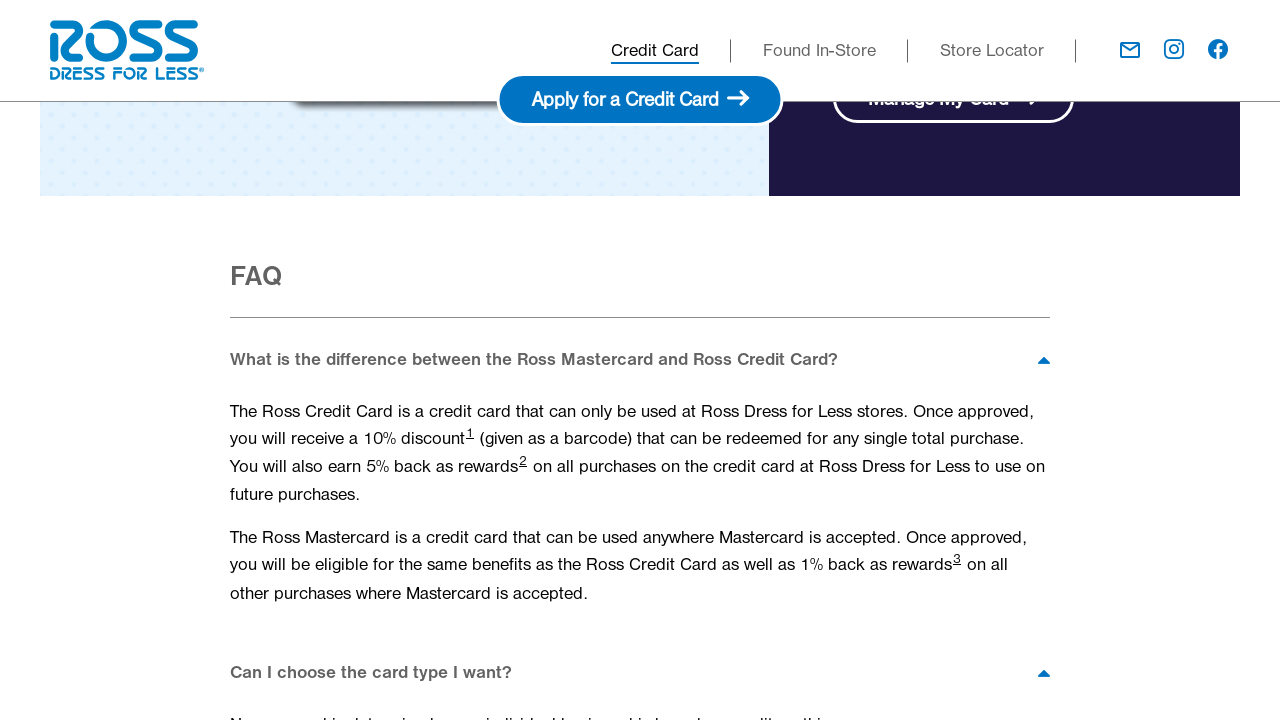

Located FAQ question 3 element
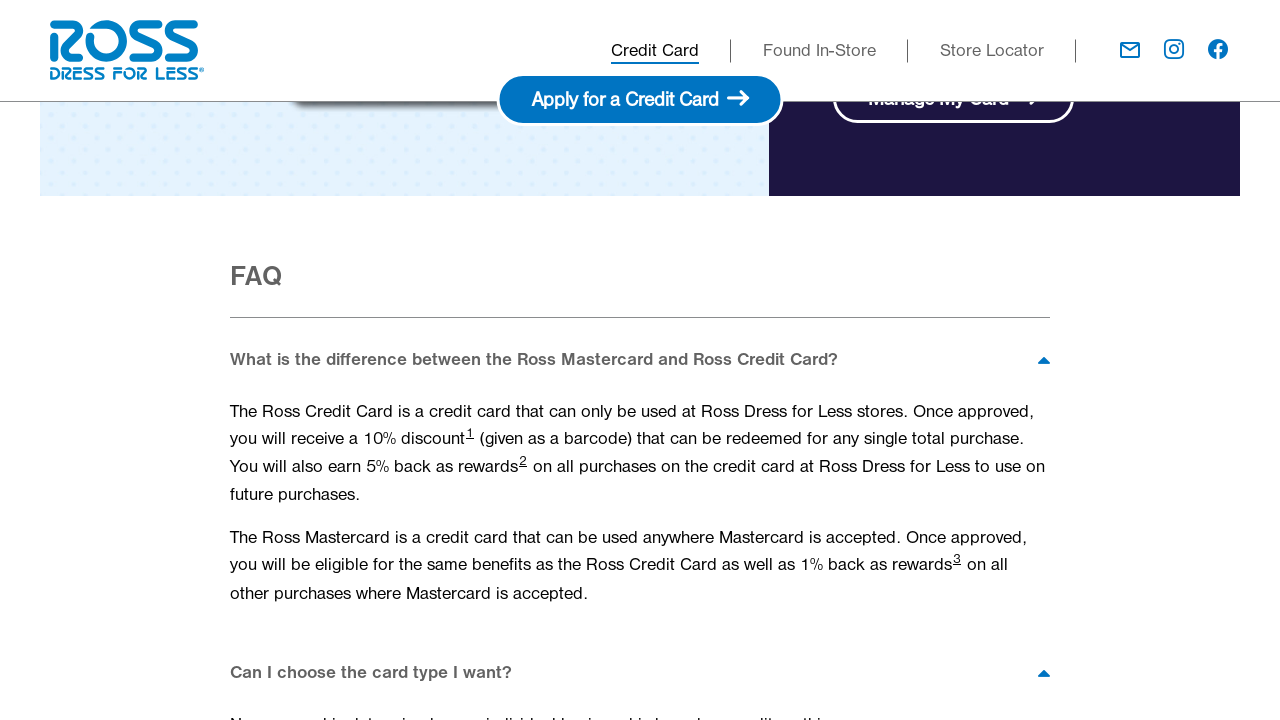

Scrolled to FAQ question 3
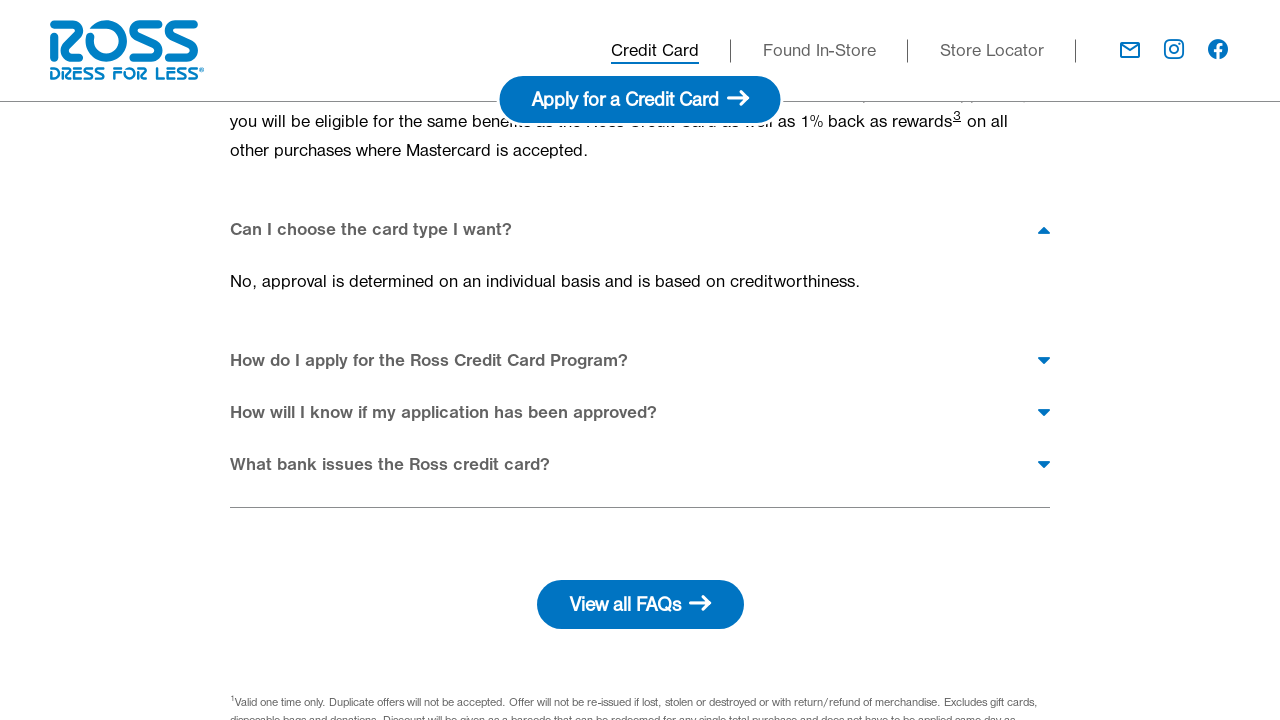

Clicked FAQ question 3: How do I apply for the Ross Credit Card Program? at (441, 361) on xpath=//span[contains(text(),'How do I apply for the Ross Credit Card Program?')
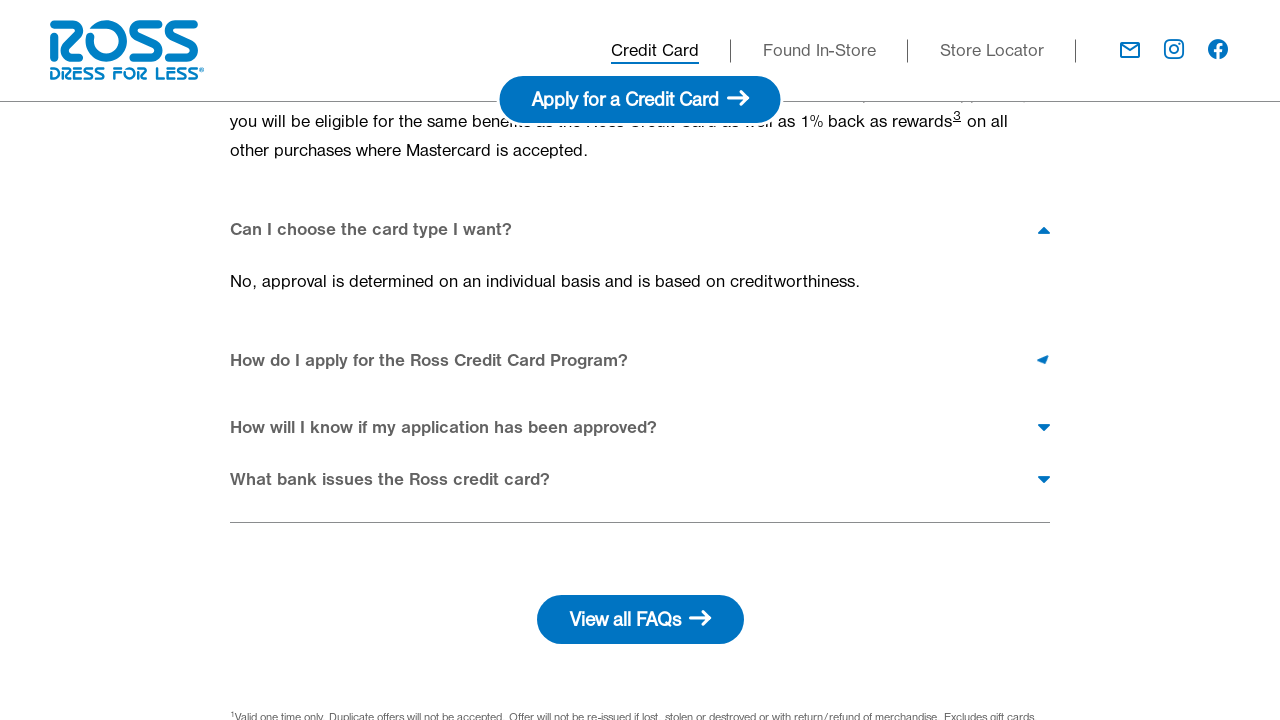

Verified FAQ answer 3 is displayed
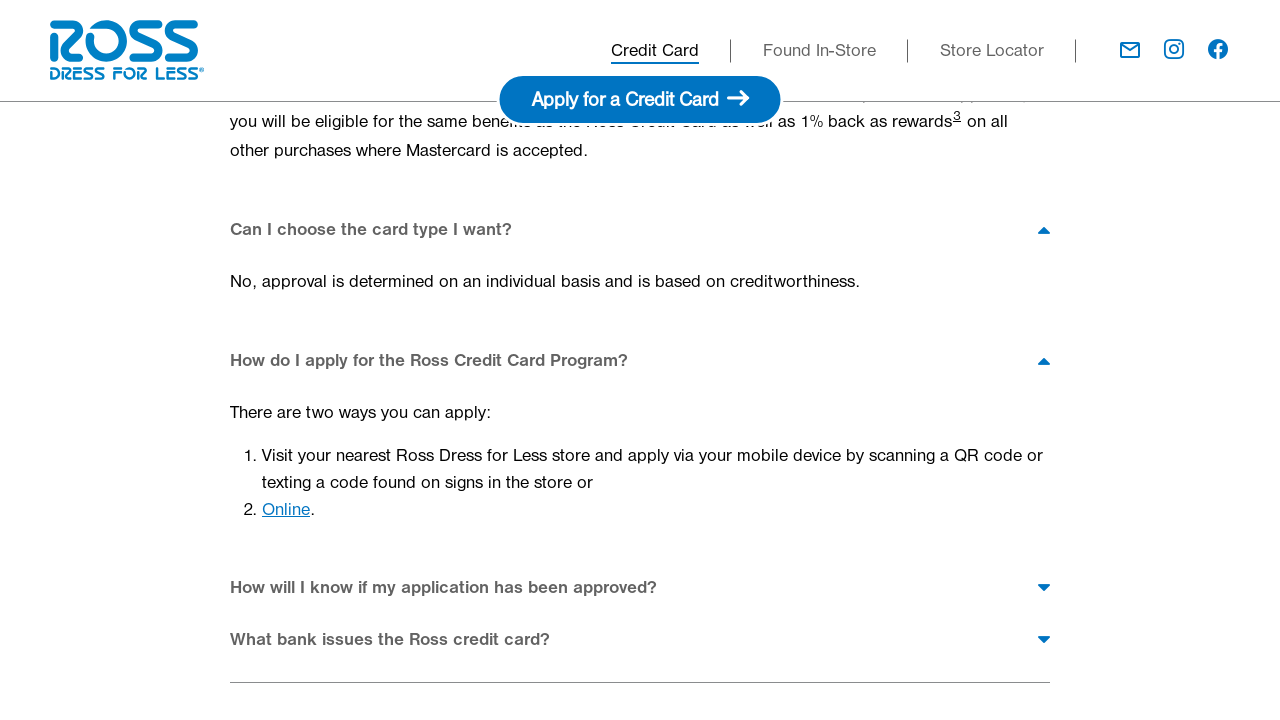

Located FAQ question 4 element
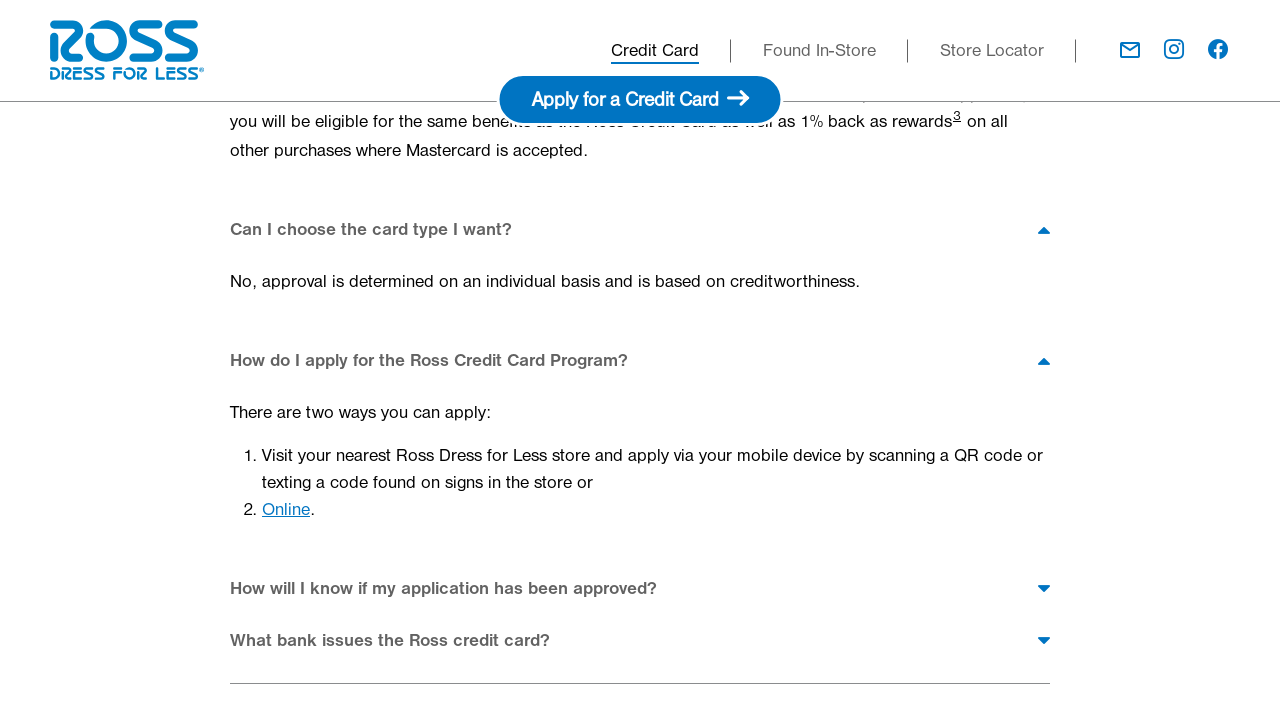

Scrolled to FAQ question 4
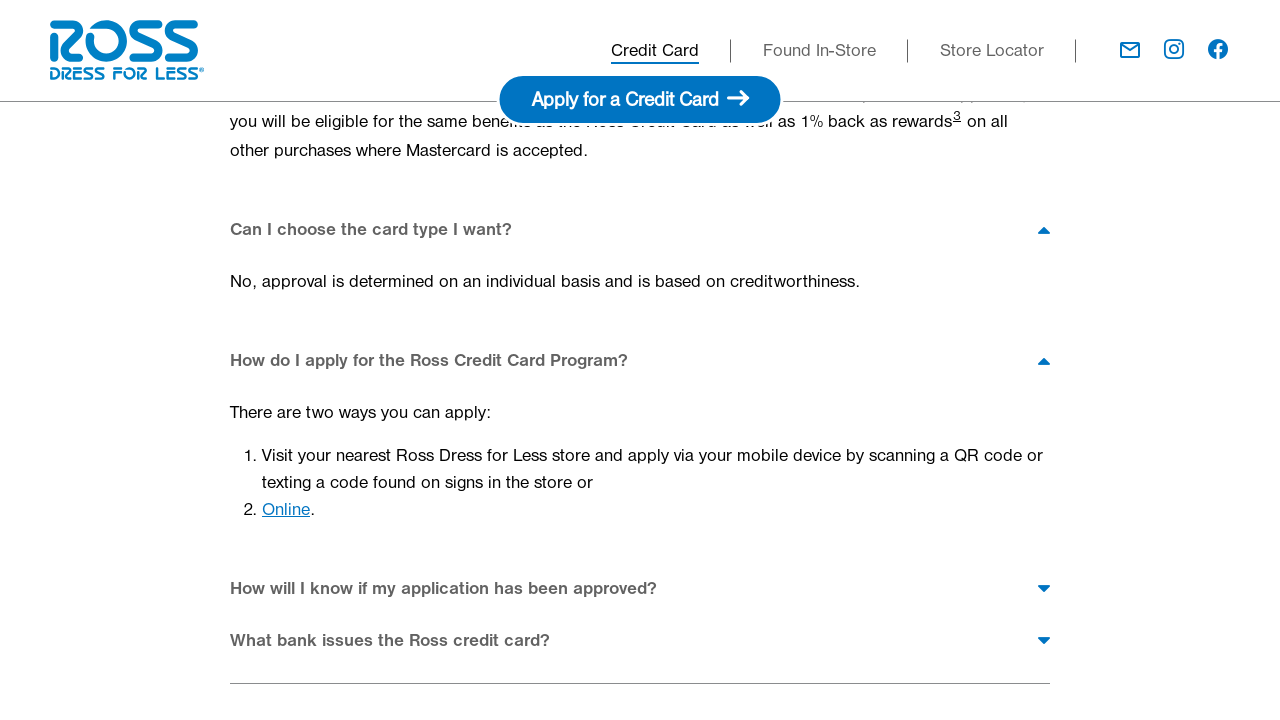

Clicked FAQ question 4: How will I know if my application has been approved at (456, 589) on xpath=//span[contains(text(),'How will I know if my application has been approve
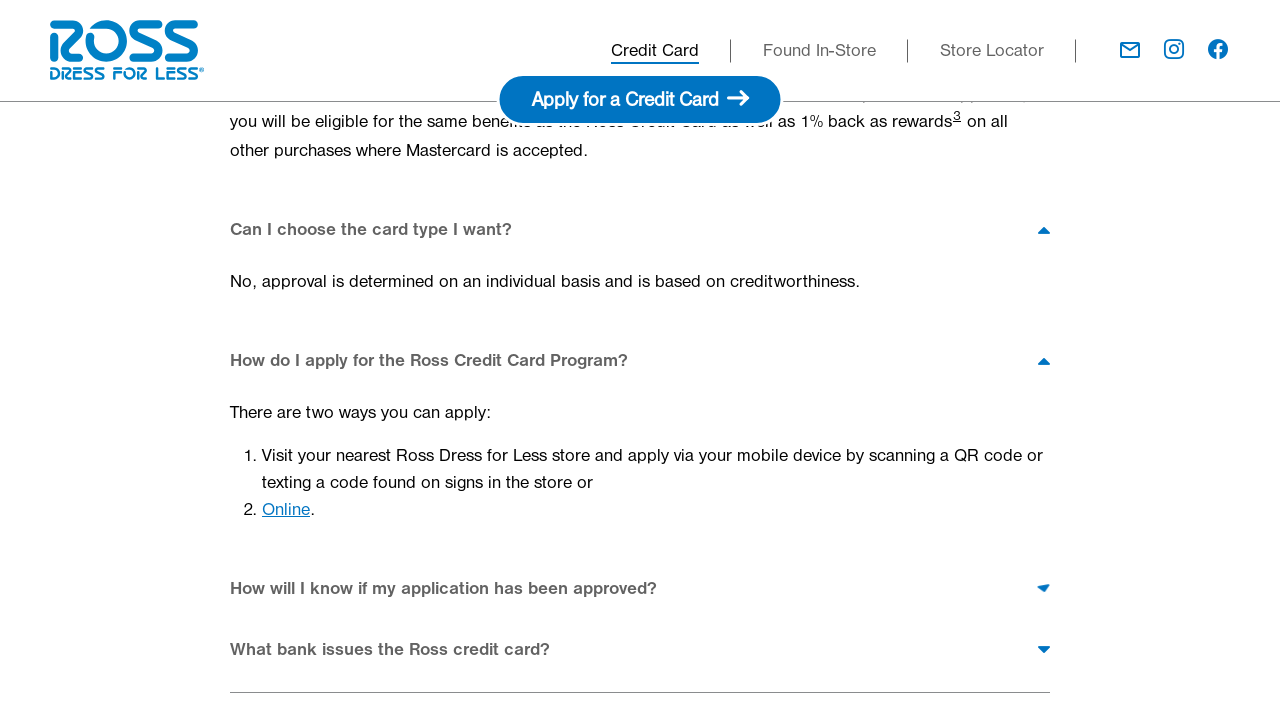

Verified FAQ answer 4 is displayed
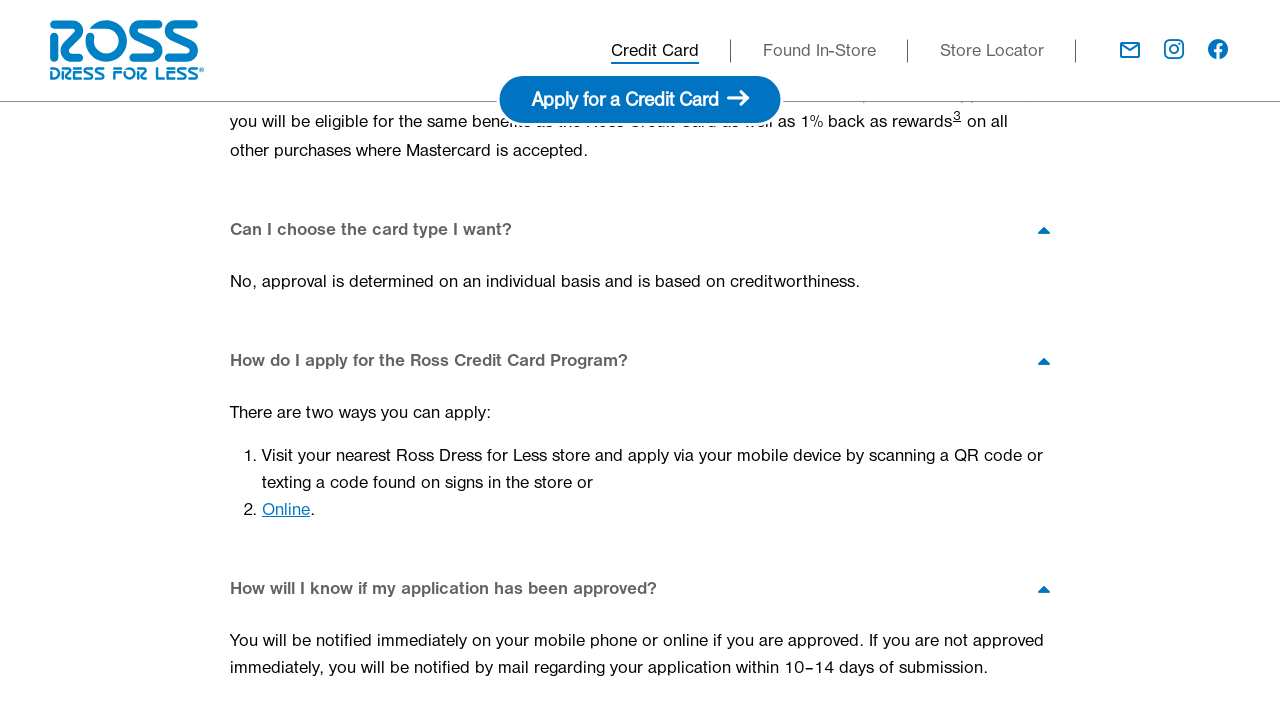

Located FAQ question 5 element
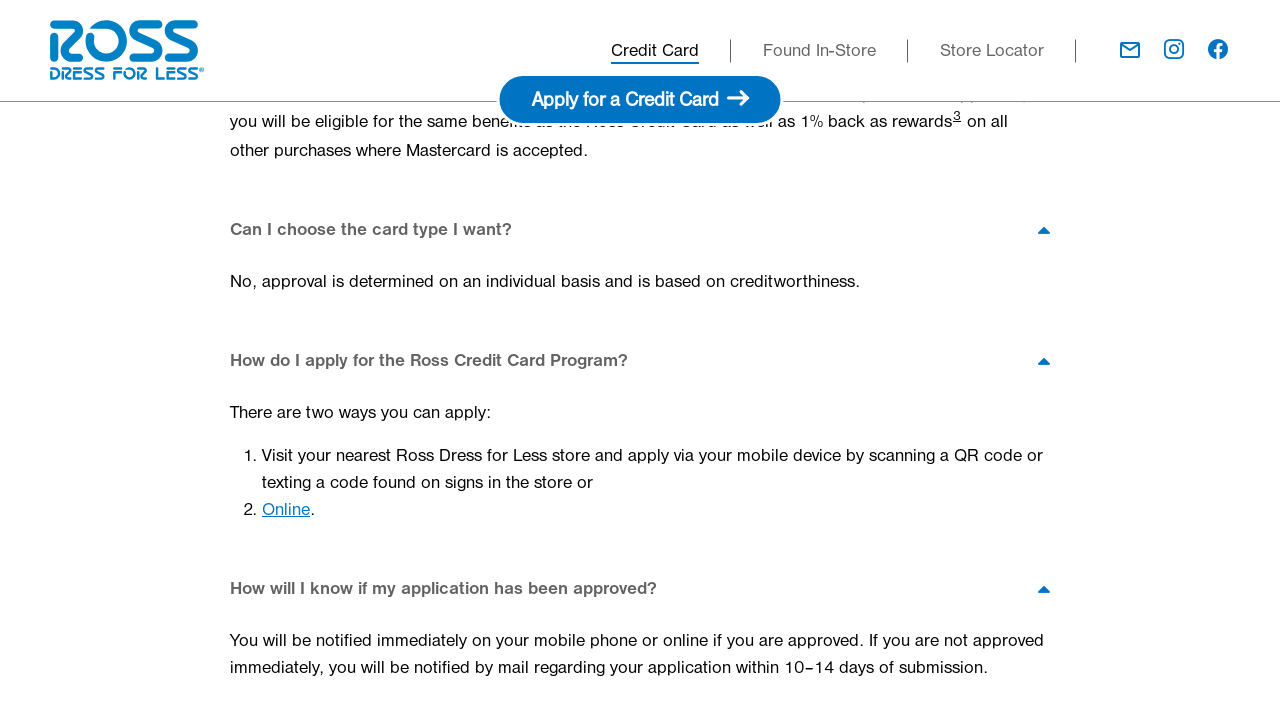

Scrolled to FAQ question 5
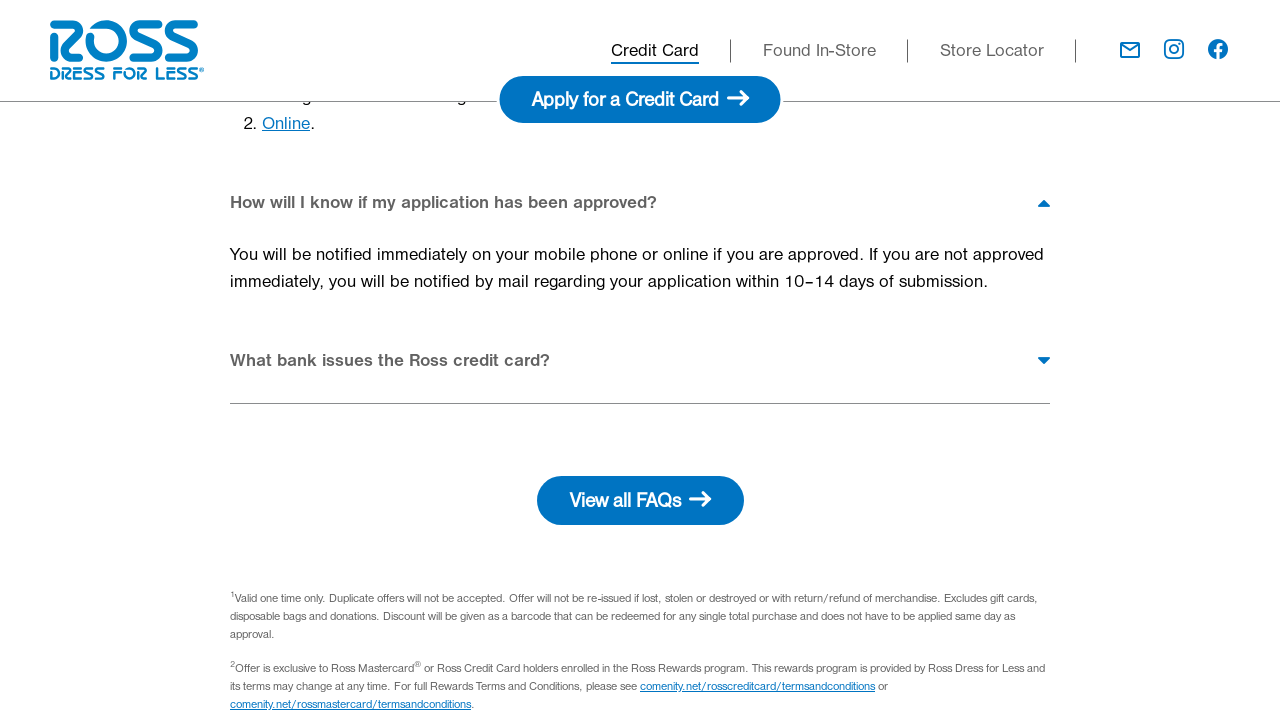

Clicked FAQ question 5: What bank issues the Ross credit card? at (402, 361) on xpath=//span[contains(text(),'What bank issues the Ross credit card?')]
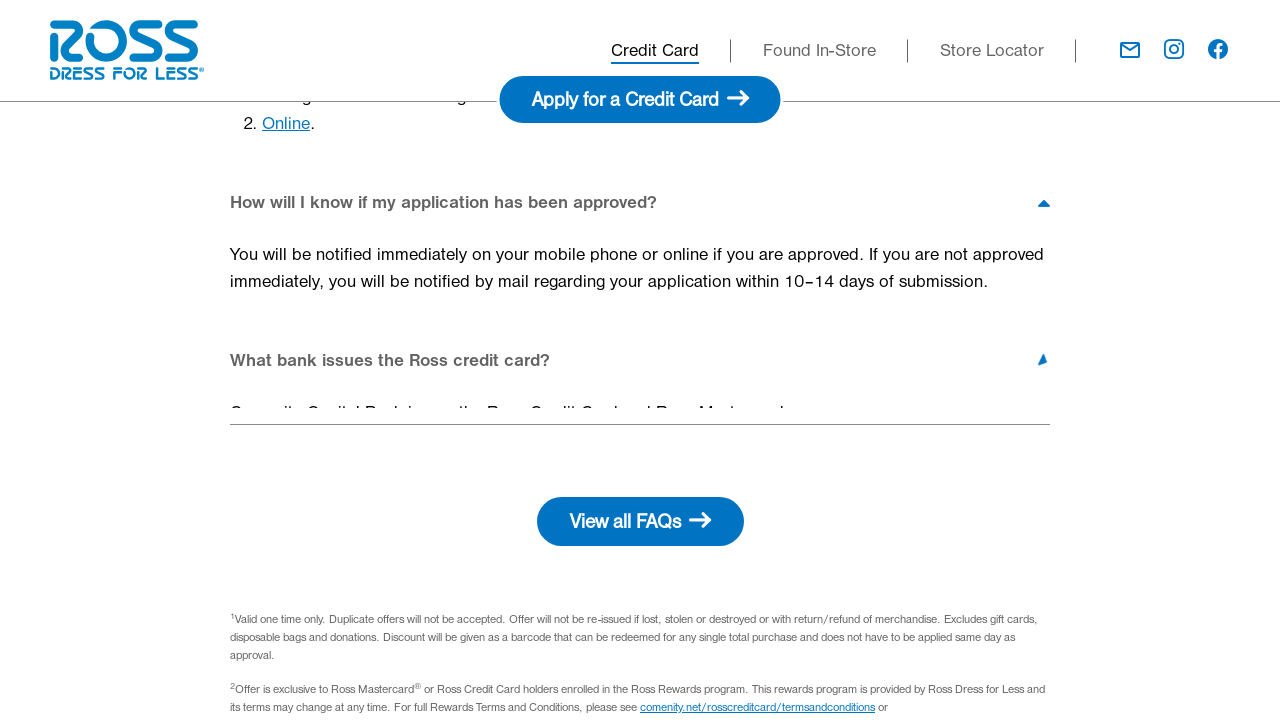

Verified FAQ answer 5 is displayed
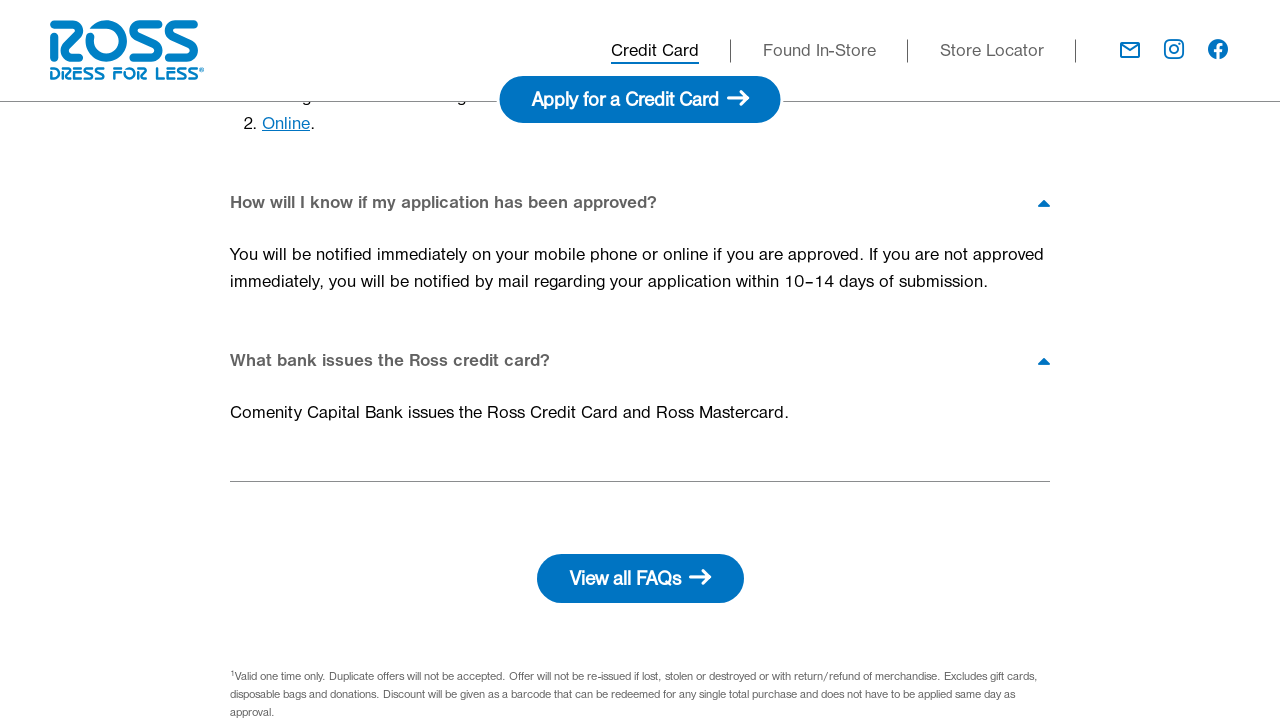

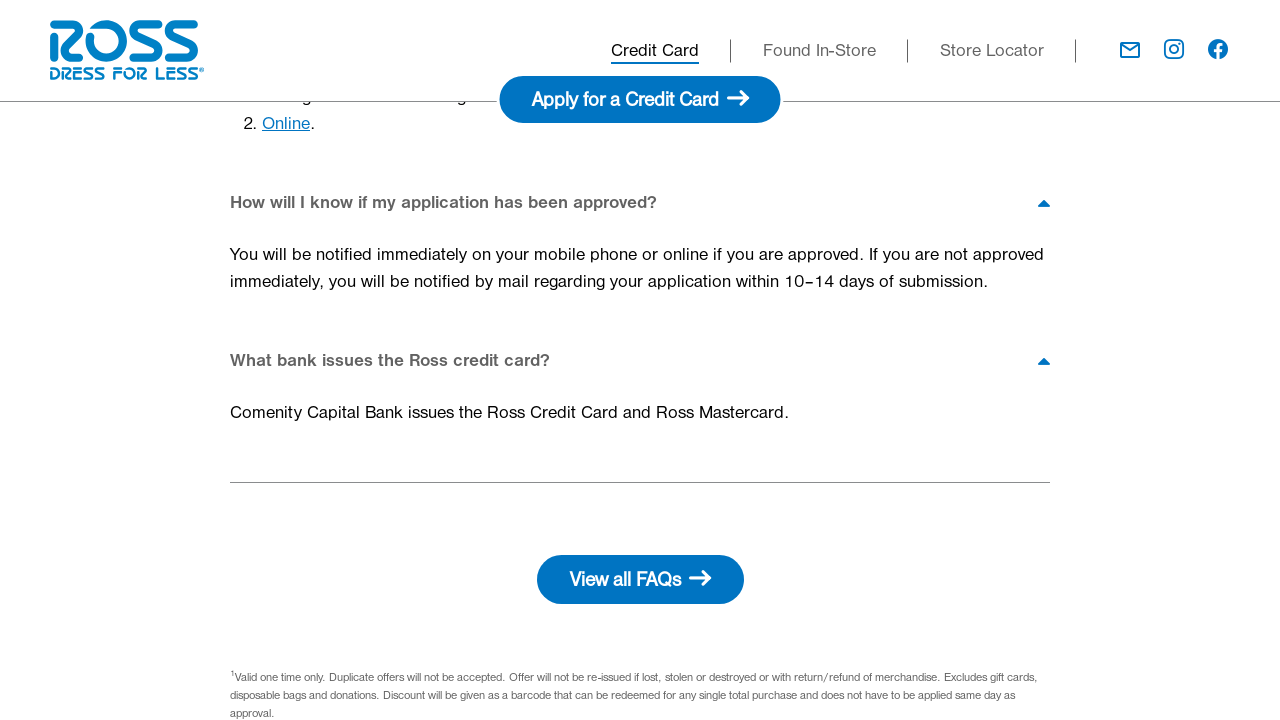